Tests the calculator's subtraction functionality with various inputs including edge cases and error scenarios

Starting URL: https://profequiroga.github.io/Calculadora-IS3/

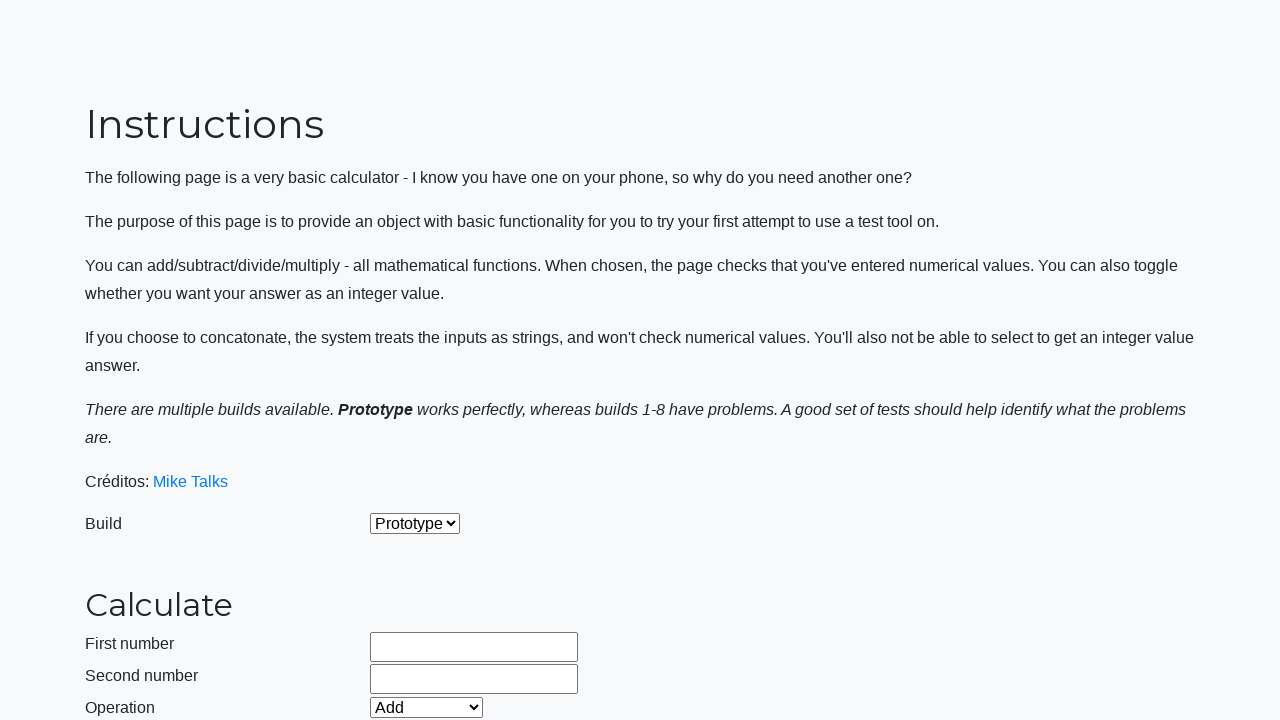

Selected build 2 from dropdown on #selectBuild
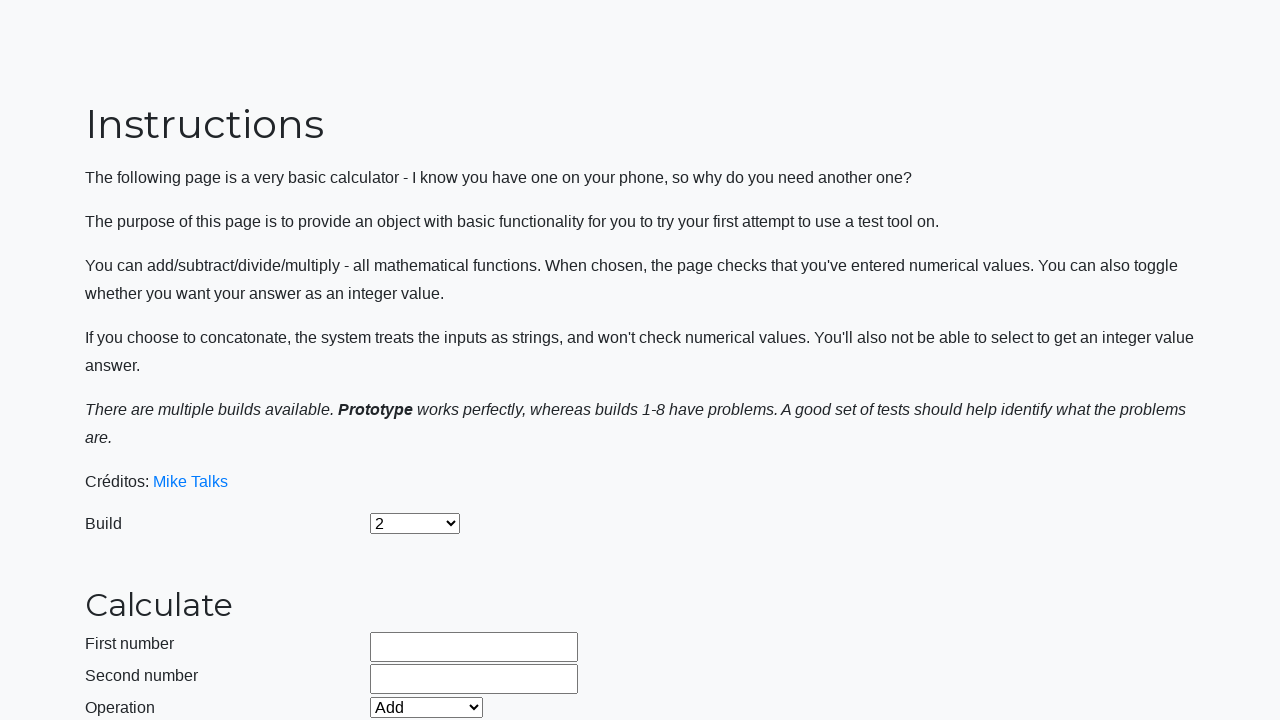

Selected subtraction operation on #selectOperationDropdown
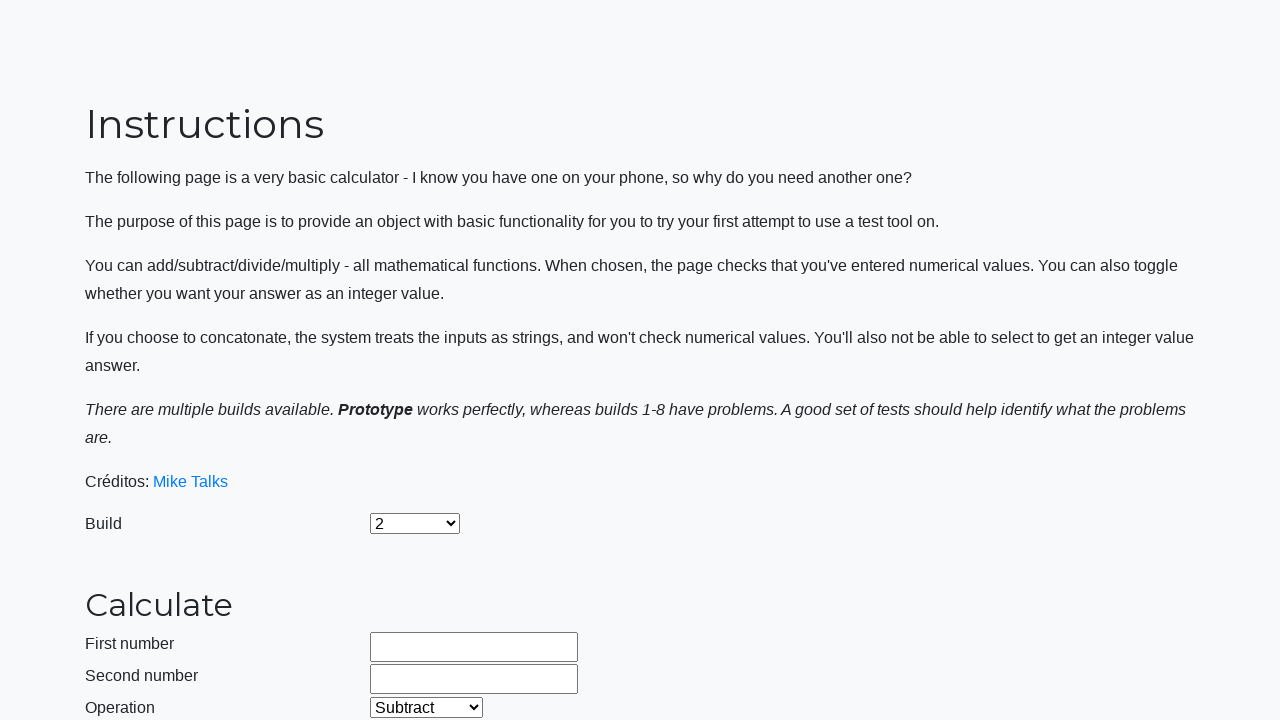

Filled first number field with large positive number 9999999999 on #number1Field
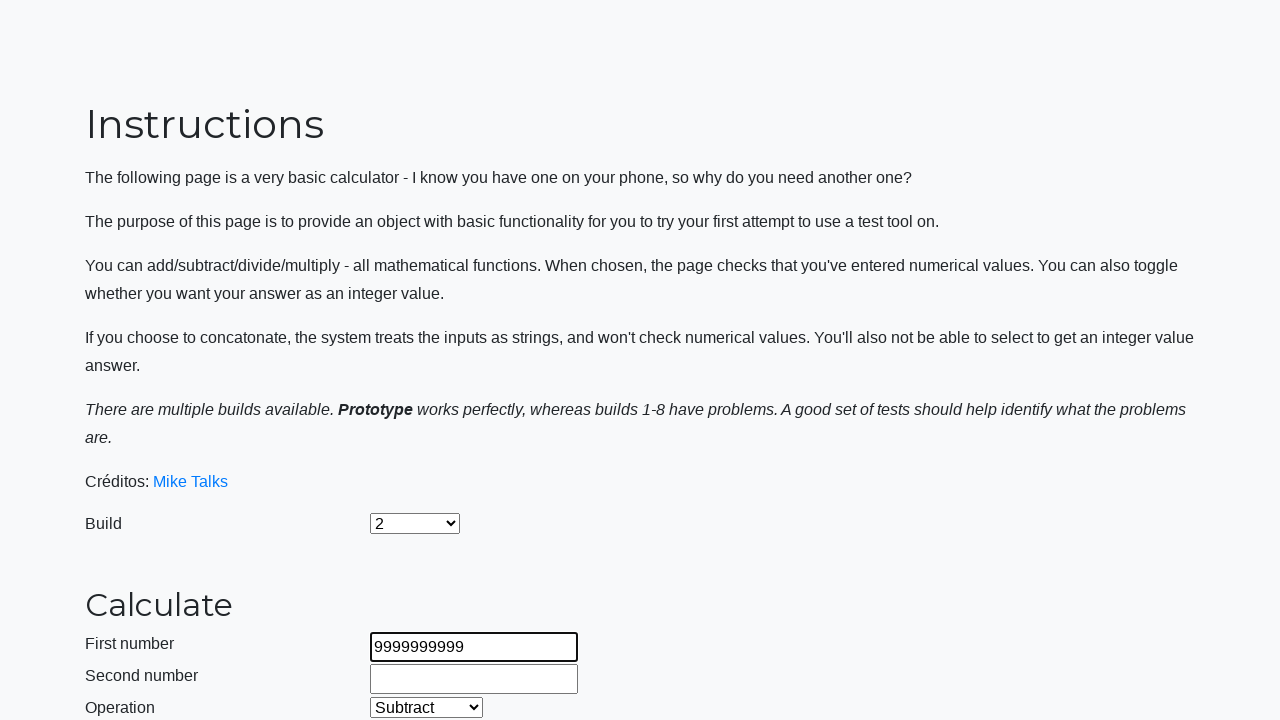

Filled second number field with 1 on #number2Field
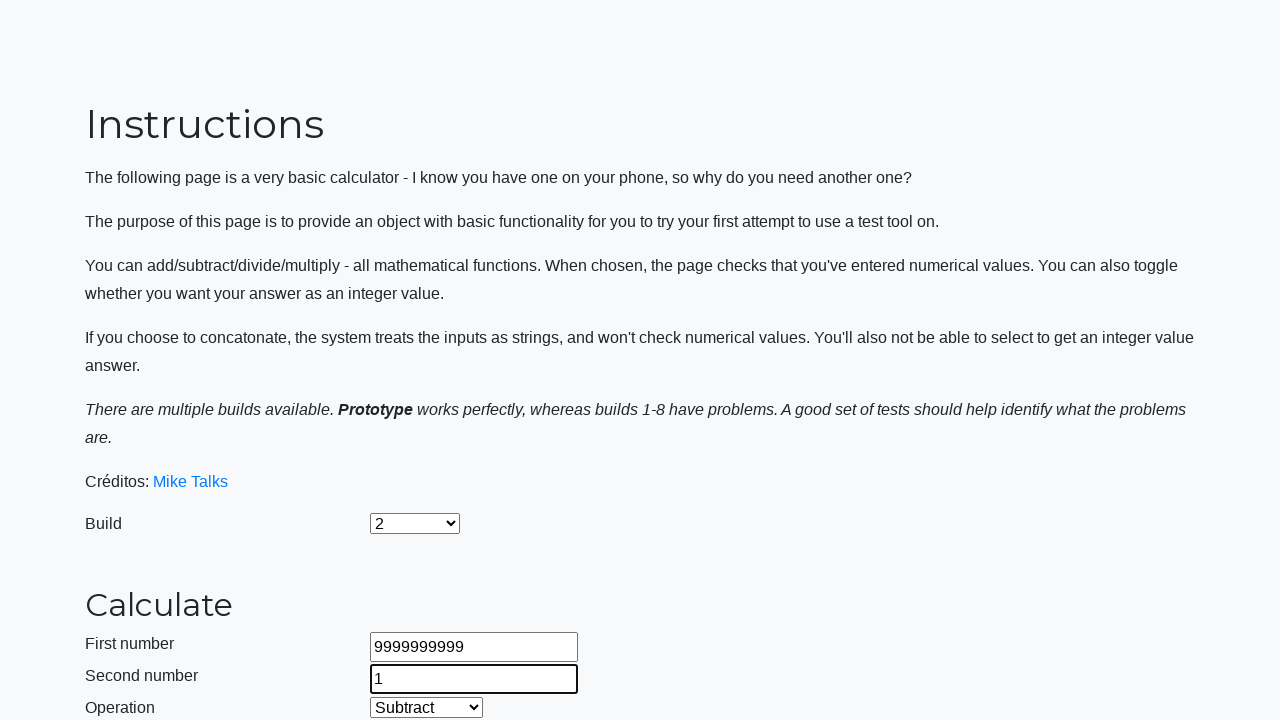

Clicked calculate button for large positive numbers subtraction at (422, 451) on #calculateButton
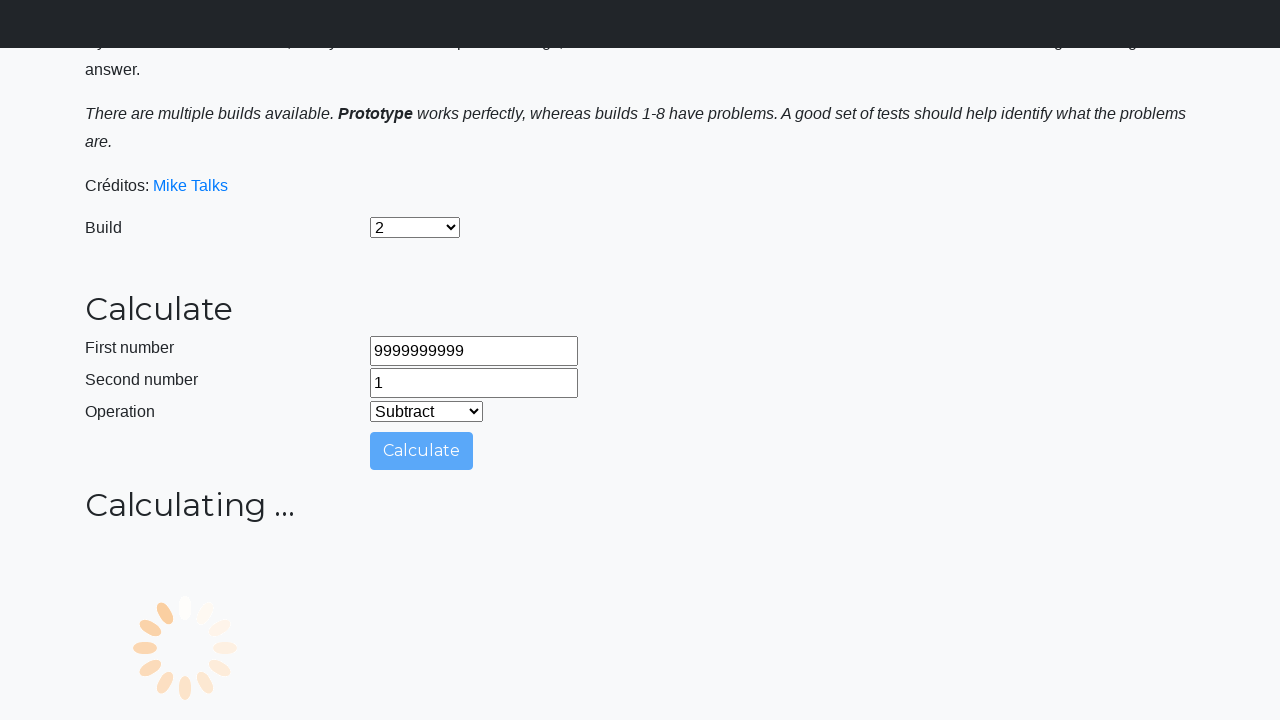

Answer field appeared with result for large positive numbers subtraction
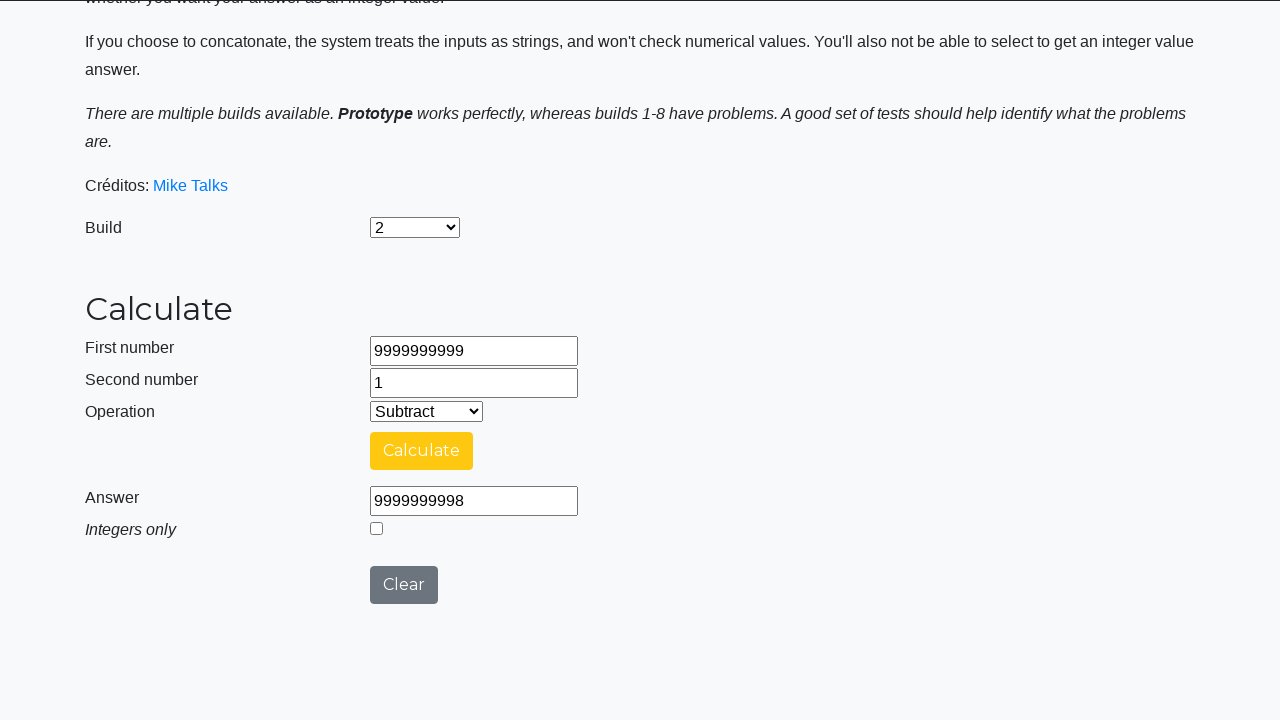

Clicked clear button to reset fields at (404, 585) on #clearButton
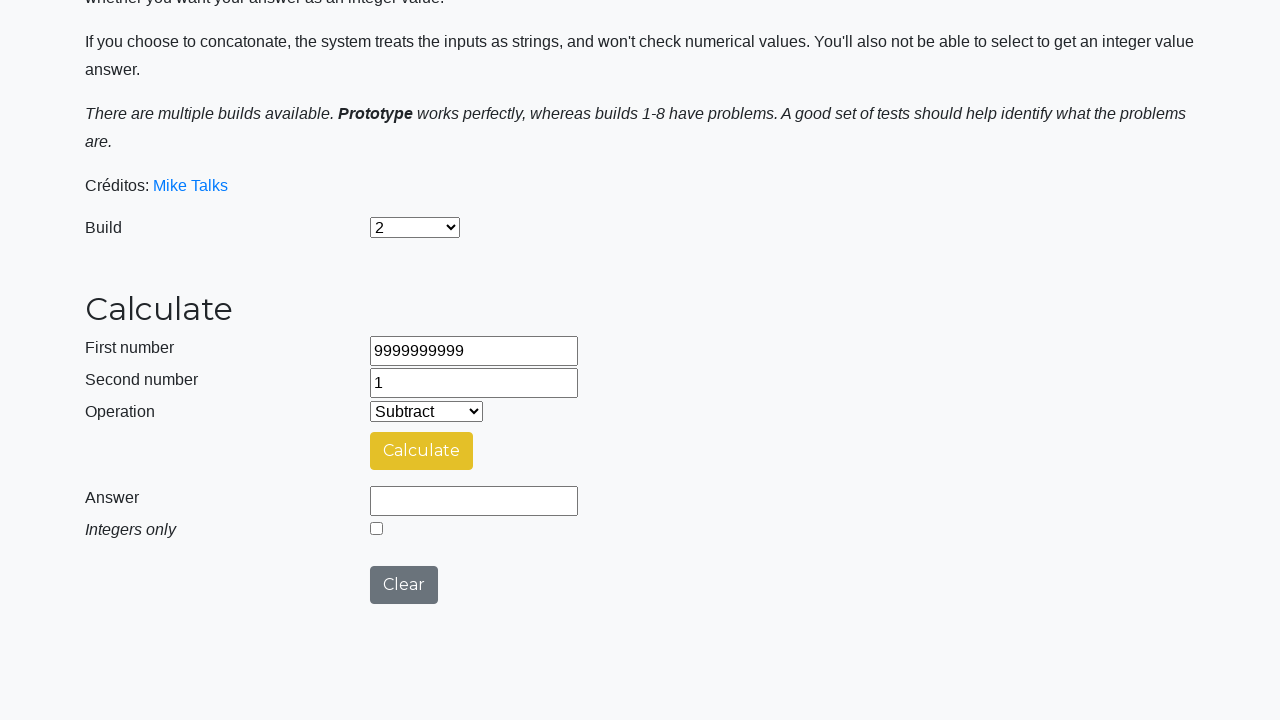

Filled first number field with negative number -999999999 on #number1Field
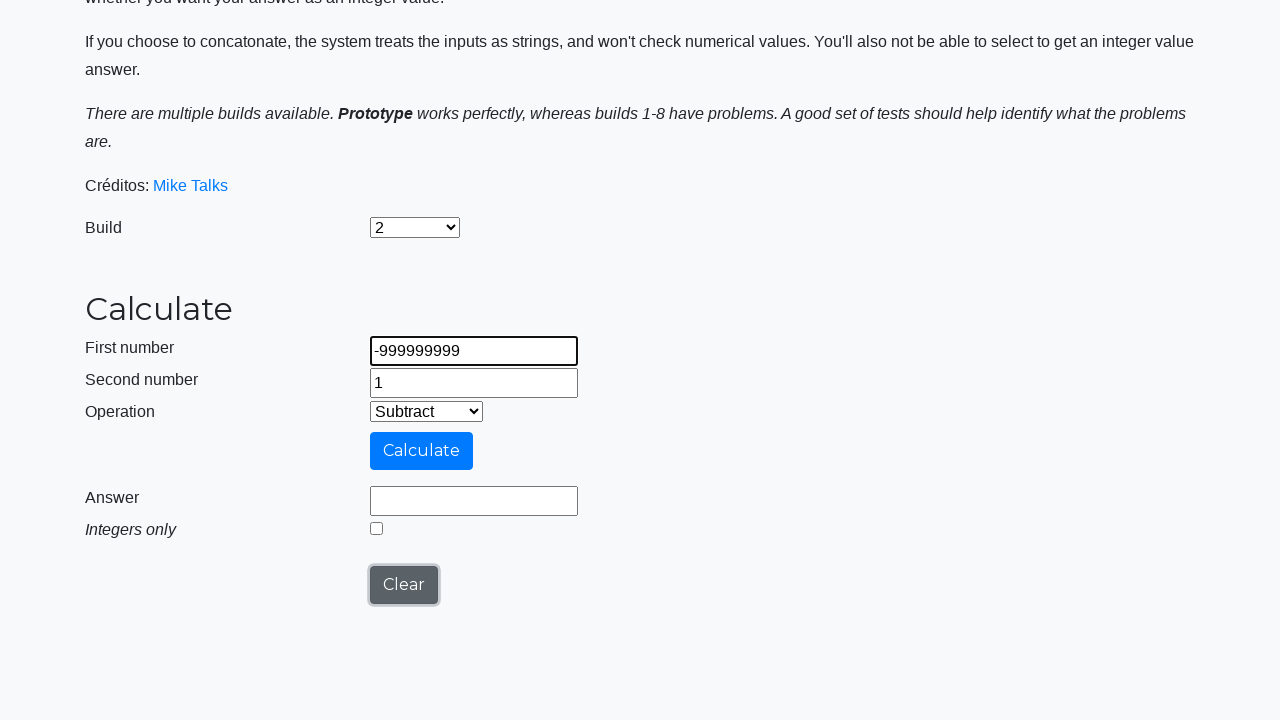

Filled second number field with negative number -1 on #number2Field
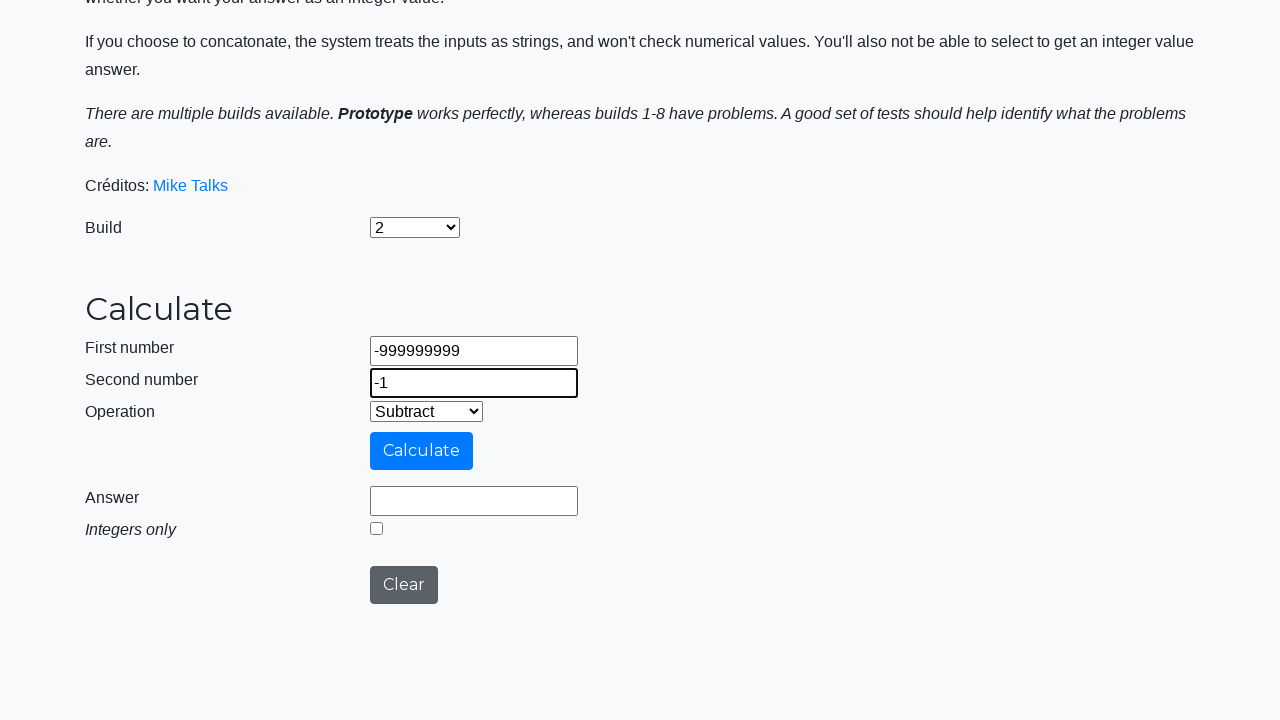

Clicked calculate button for negative numbers subtraction at (422, 451) on #calculateButton
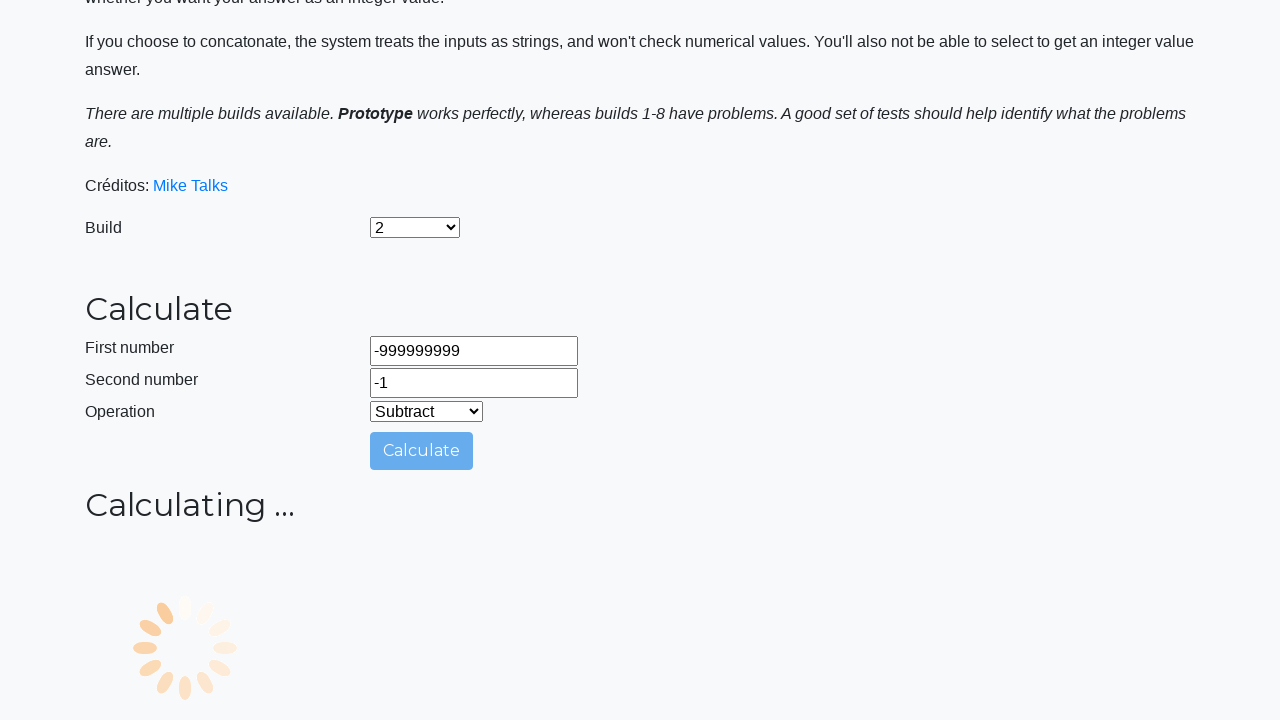

Answer field appeared with result for negative numbers subtraction
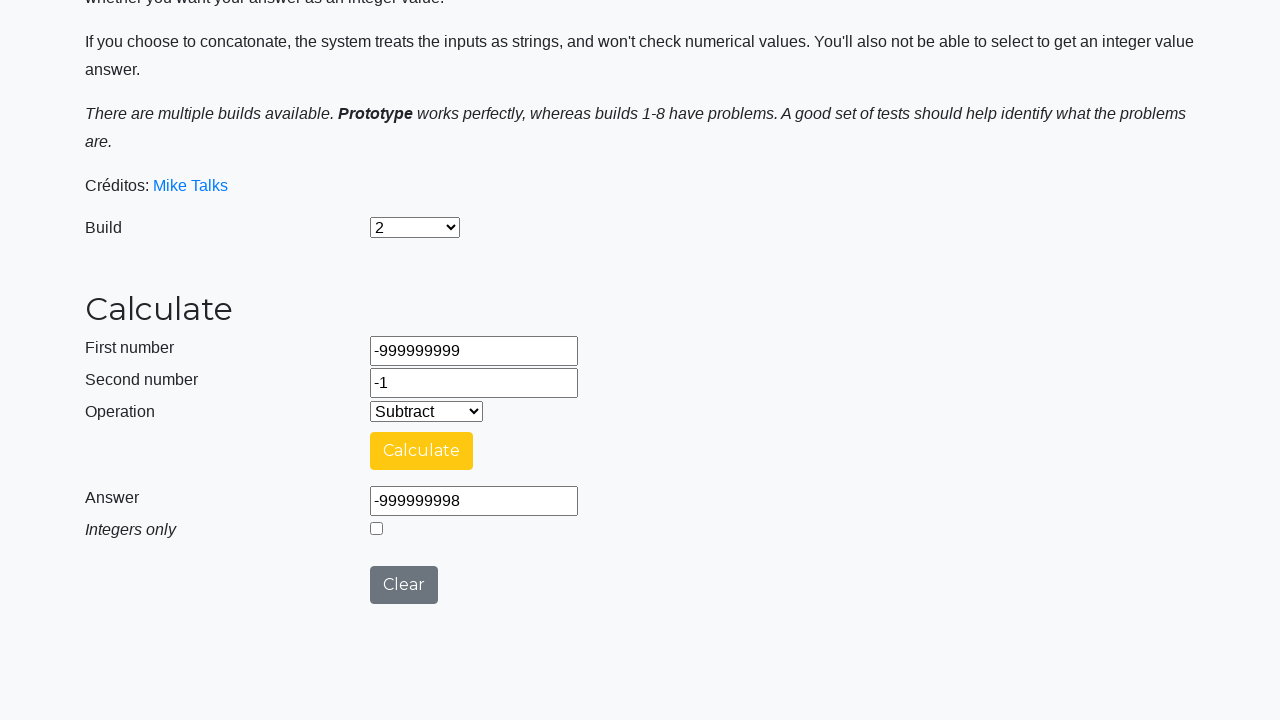

Clicked clear button to reset fields at (404, 585) on #clearButton
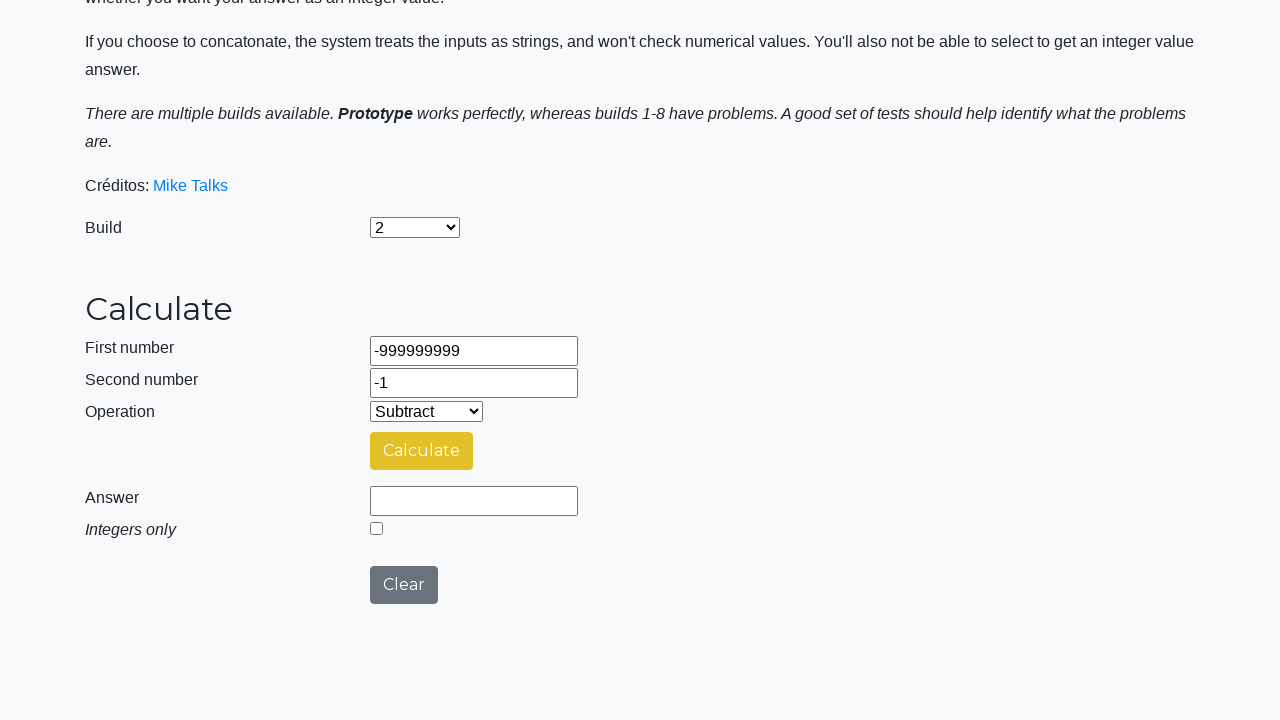

Filled first number field with decimal number 99999999.9 on #number1Field
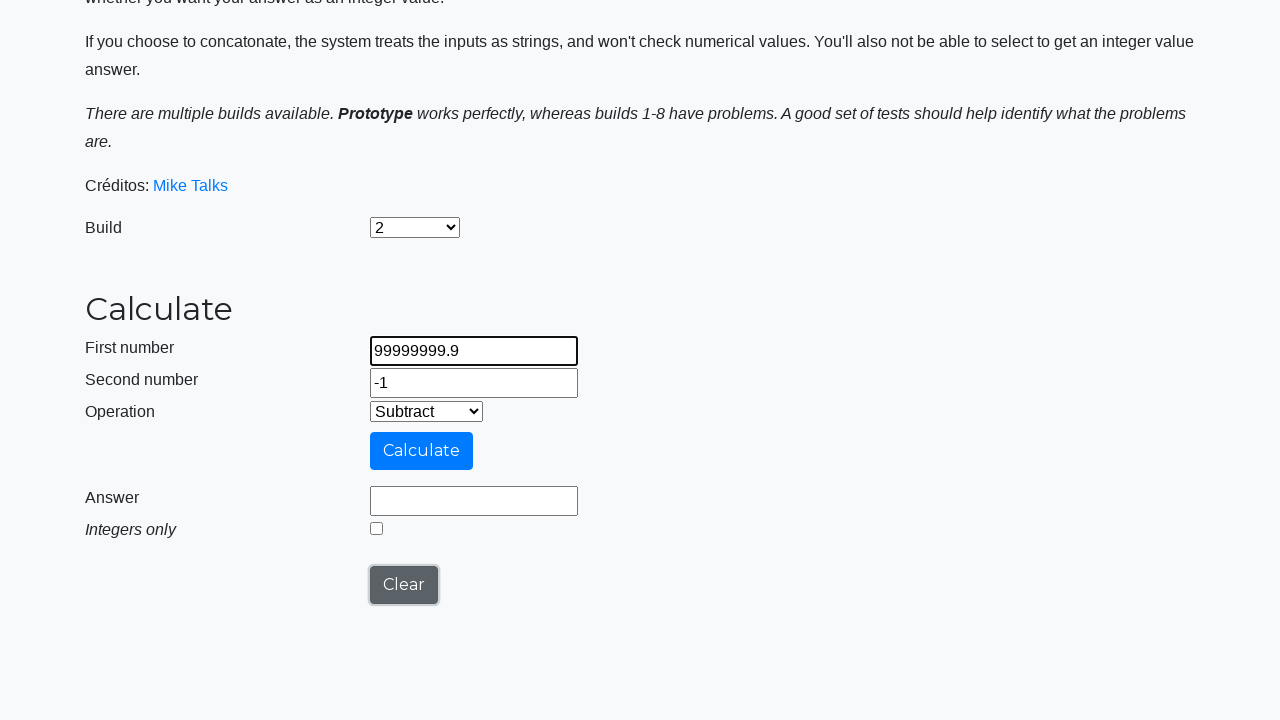

Filled second number field with small decimal number 0.00000001 on #number2Field
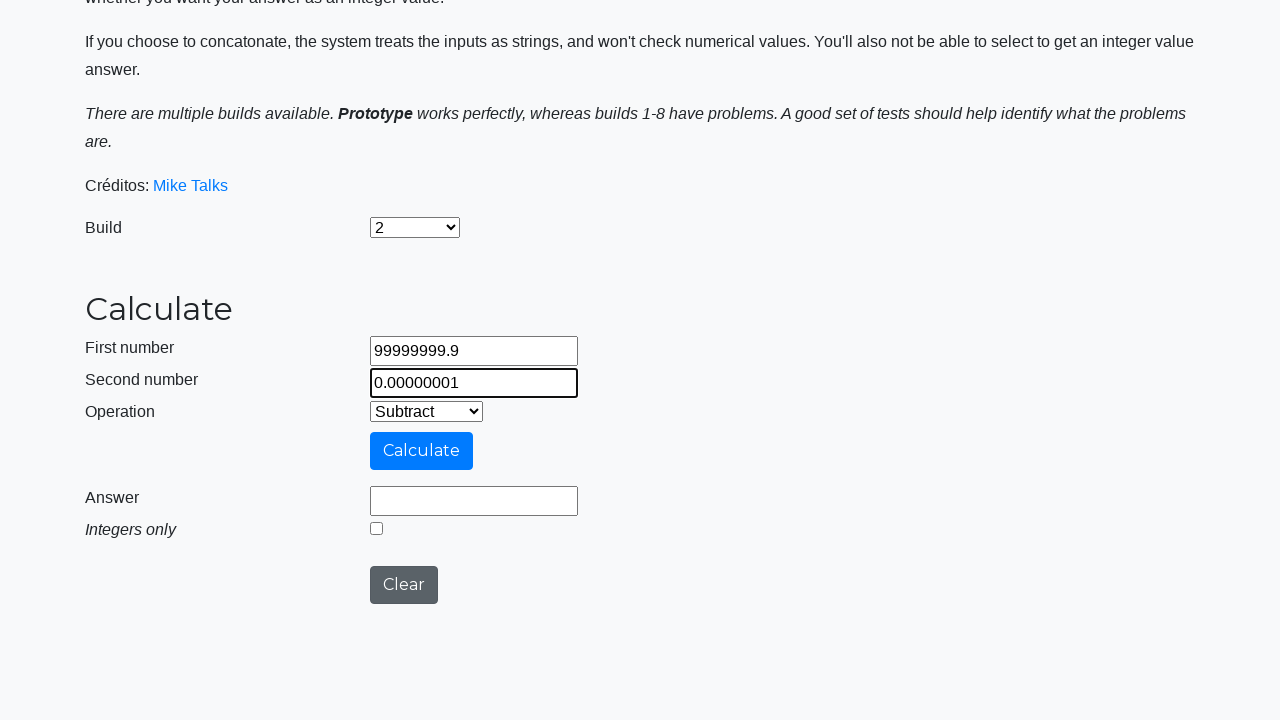

Clicked calculate button for decimal numbers subtraction at (422, 451) on #calculateButton
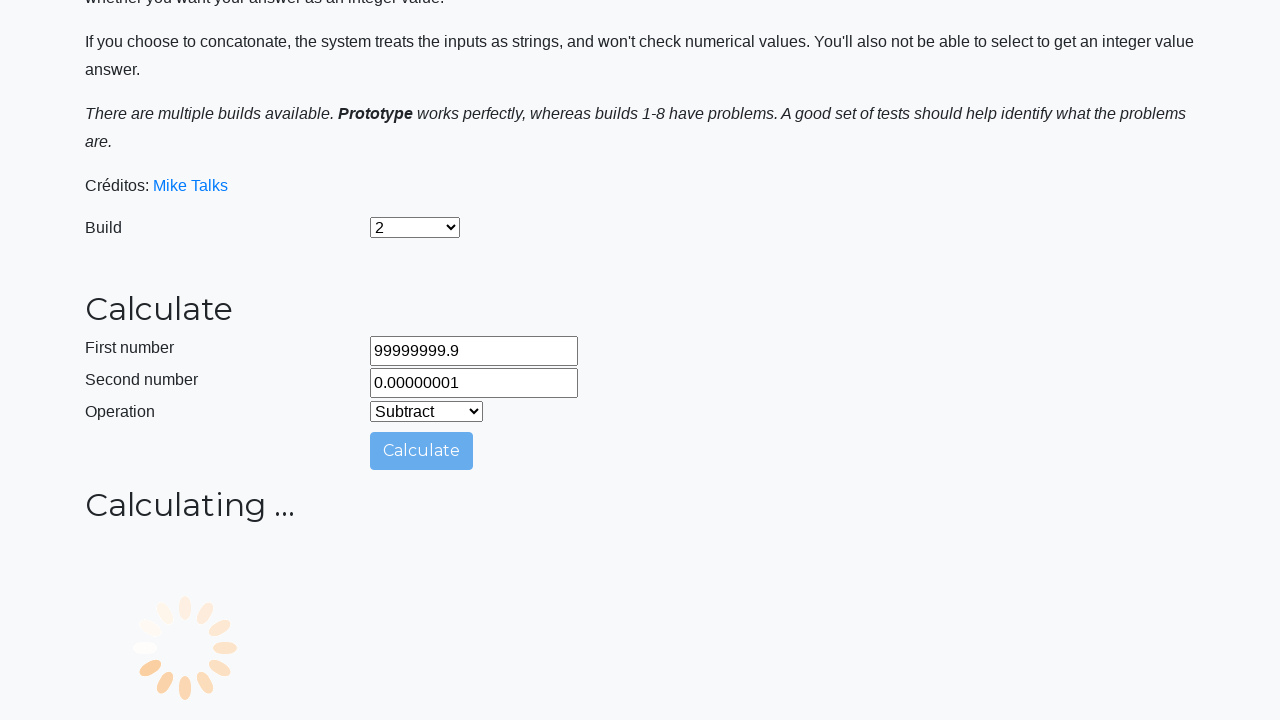

Answer field appeared with result for decimal numbers subtraction
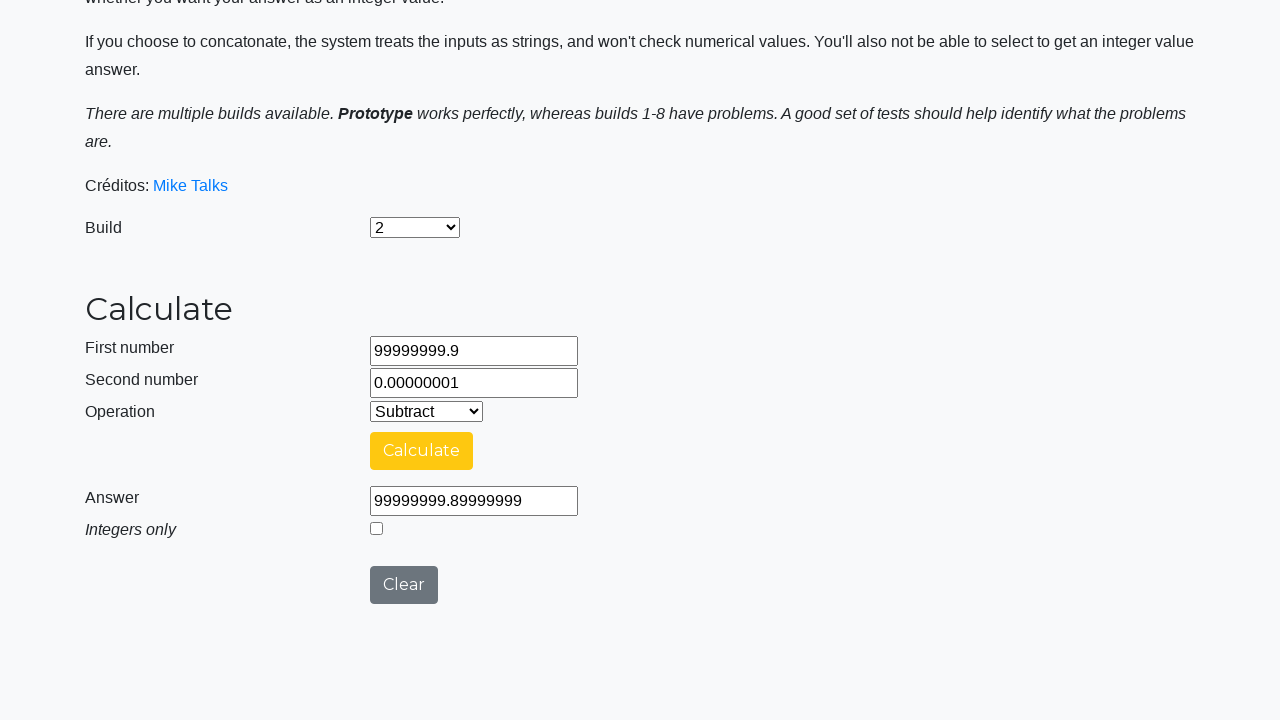

Clicked integer-only checkbox at (376, 528) on #integerSelect
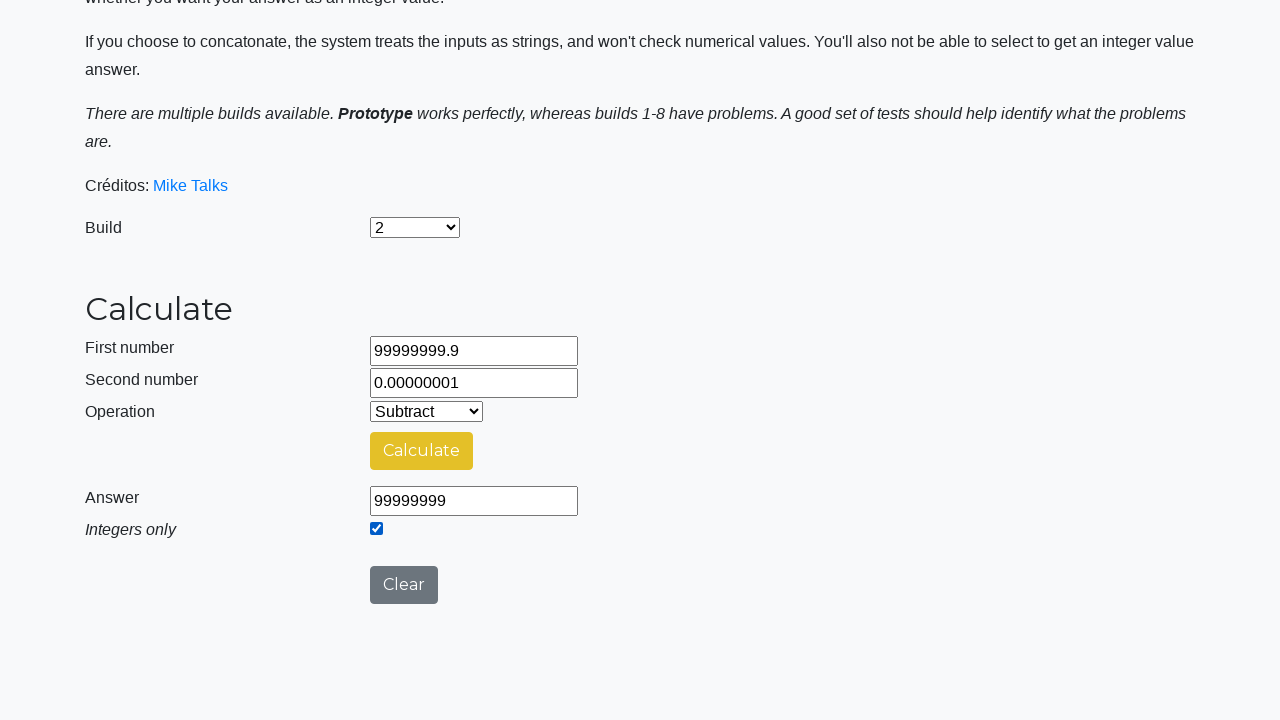

Clicked calculate button with integer-only option enabled at (422, 451) on #calculateButton
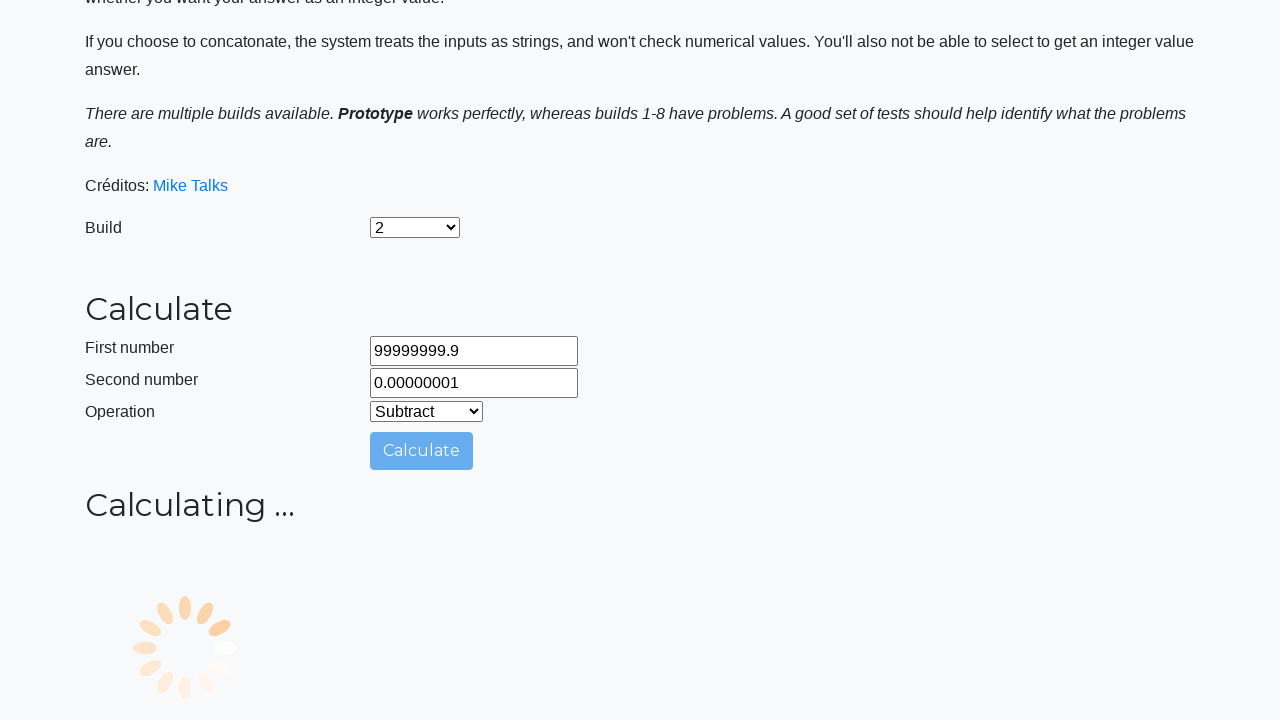

Answer field appeared with integer-only result
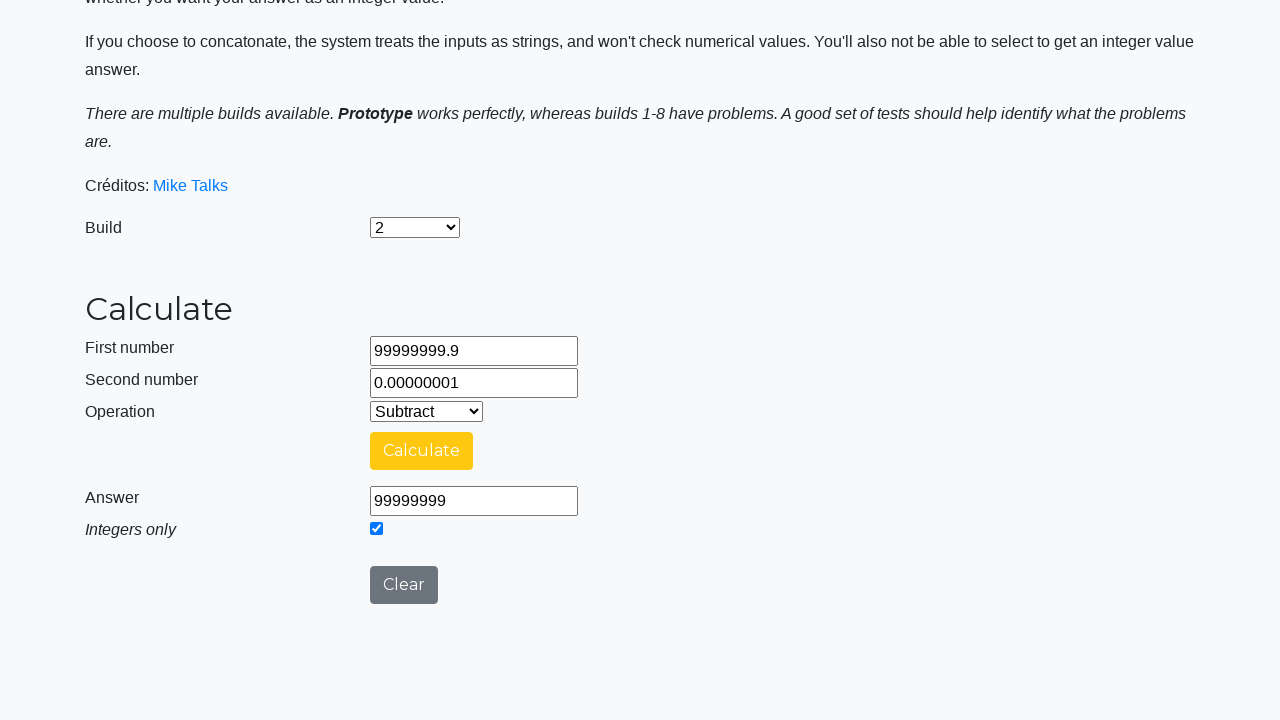

Clicked clear button to reset fields at (404, 585) on #clearButton
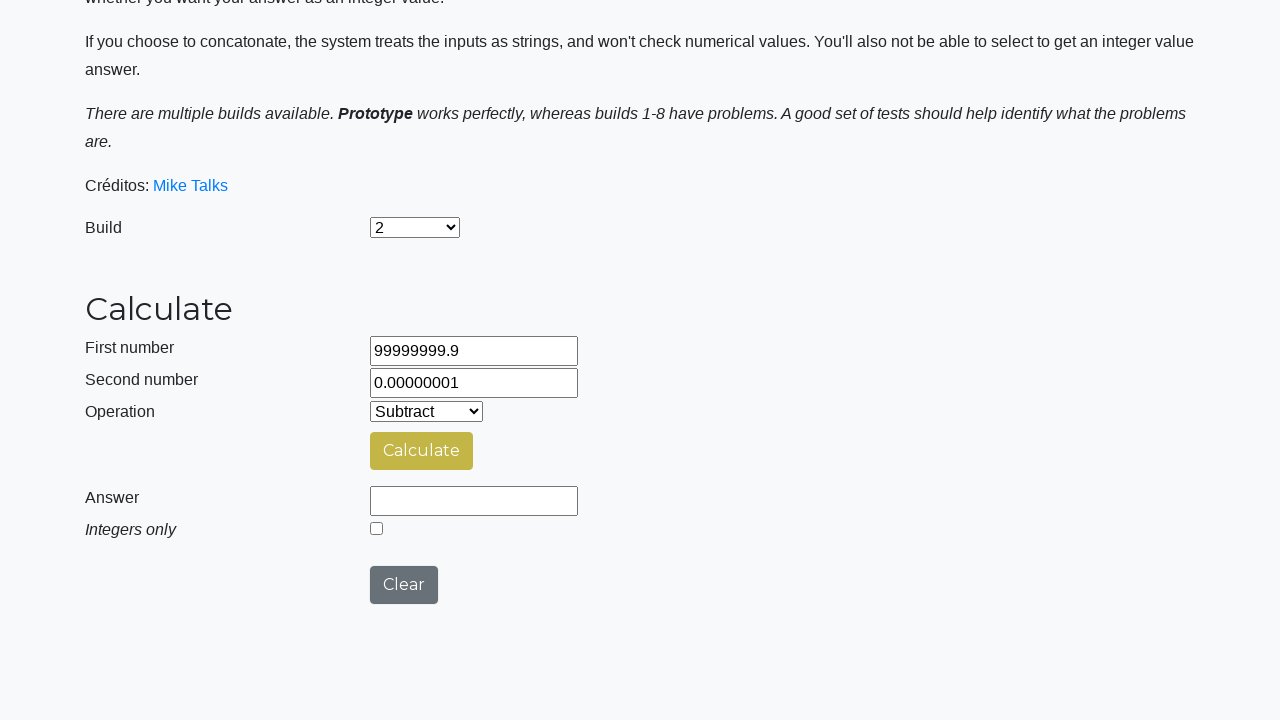

Filled first number field with invalid special characters ?????????? on #number1Field
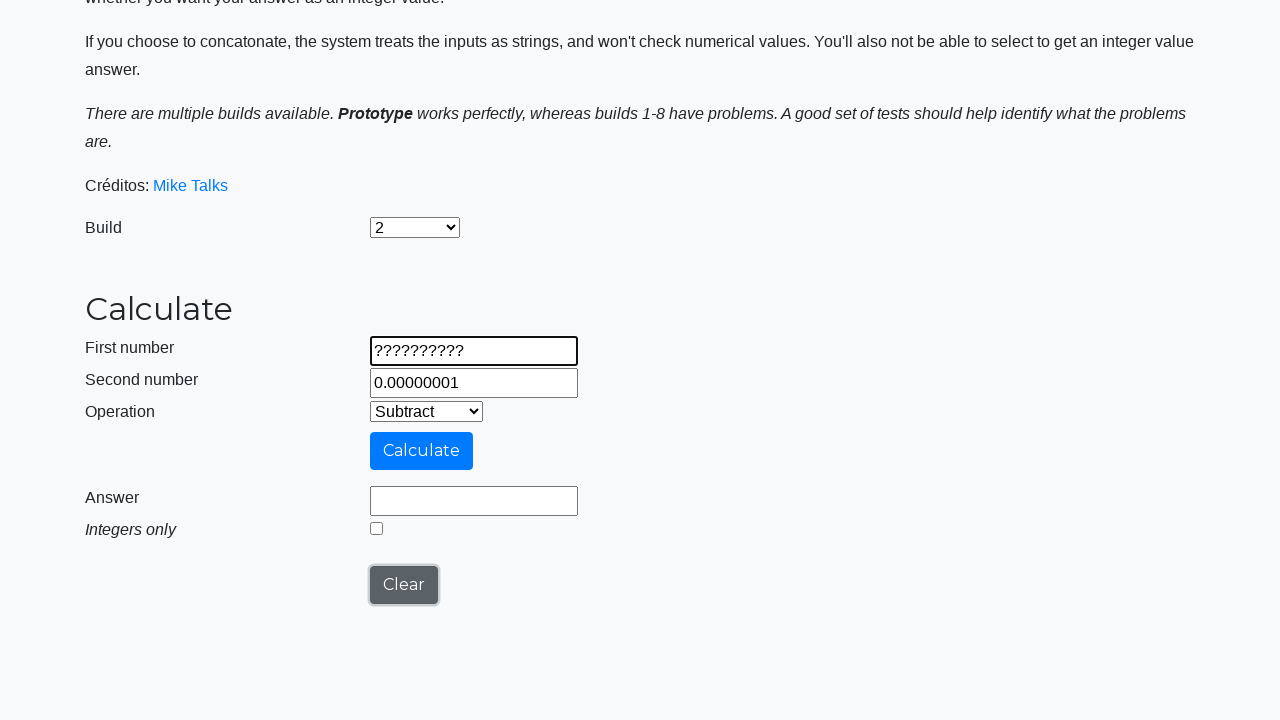

Filled second number field with valid number 9999999999 on #number2Field
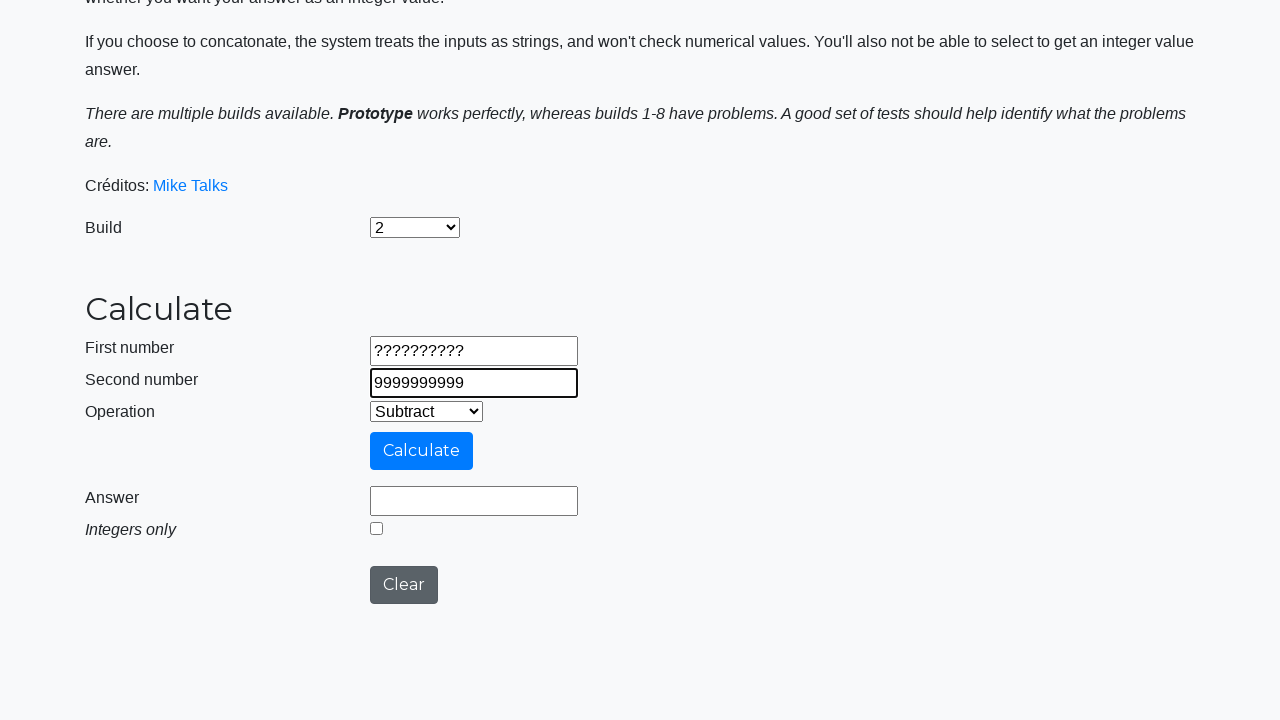

Clicked calculate button with invalid special characters in first field at (422, 451) on #calculateButton
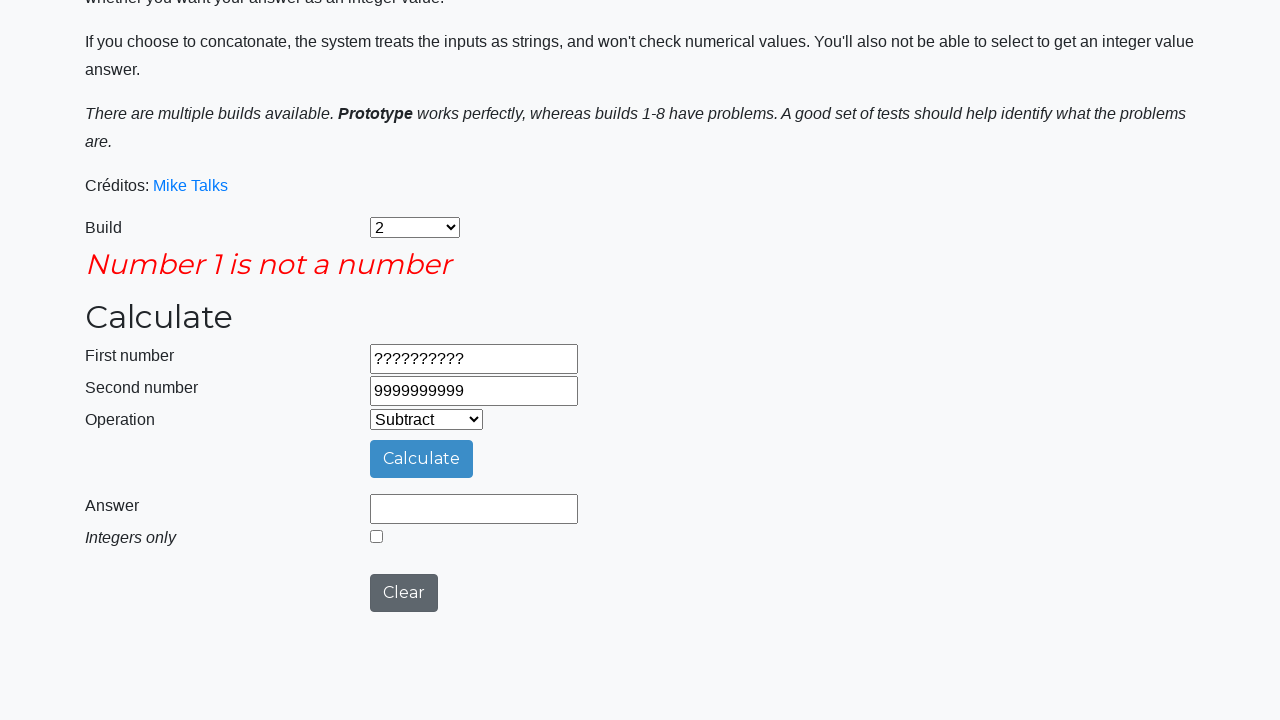

Error message field appeared for invalid input with special characters
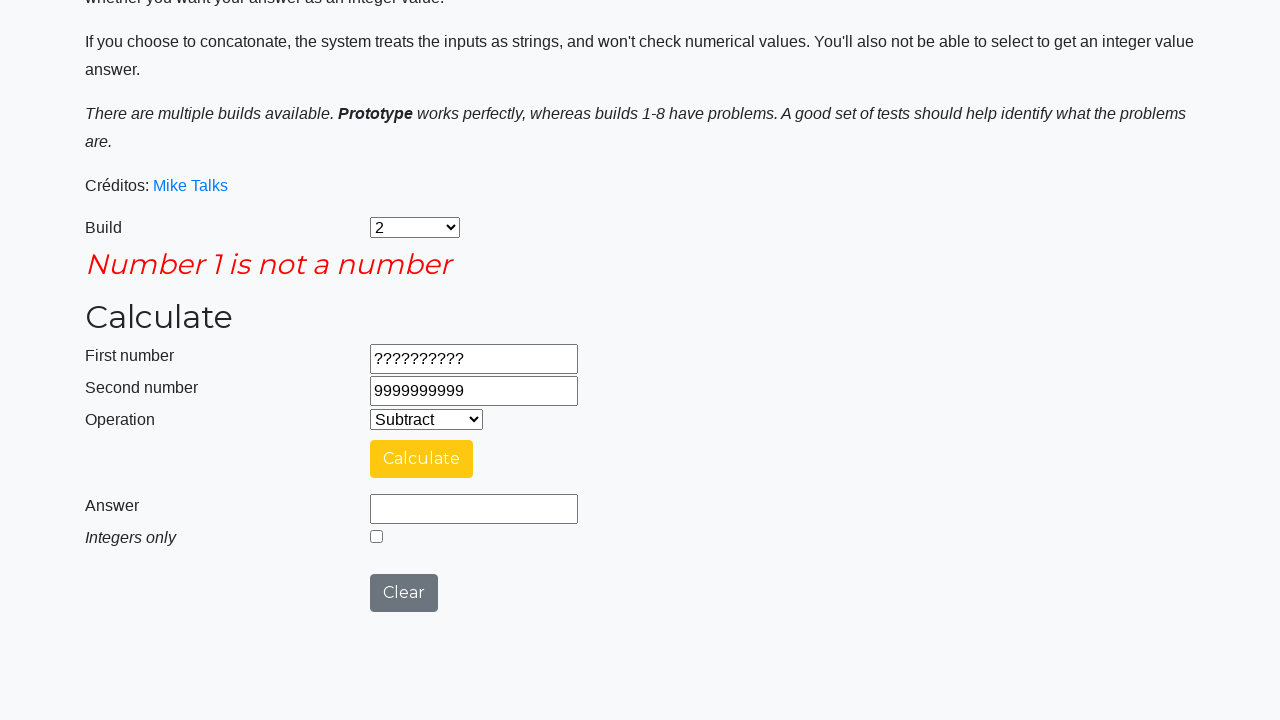

Clicked clear button to reset fields at (404, 593) on #clearButton
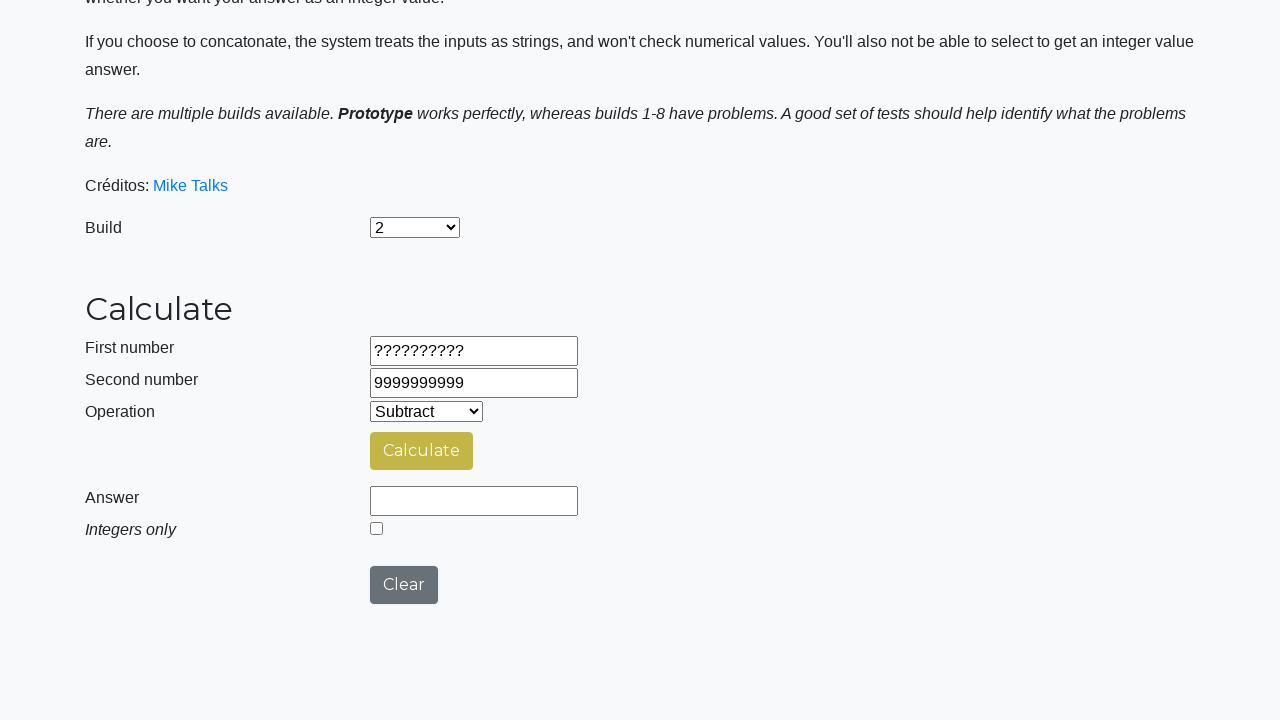

Filled second number field with 9999999999, leaving first field empty on #number2Field
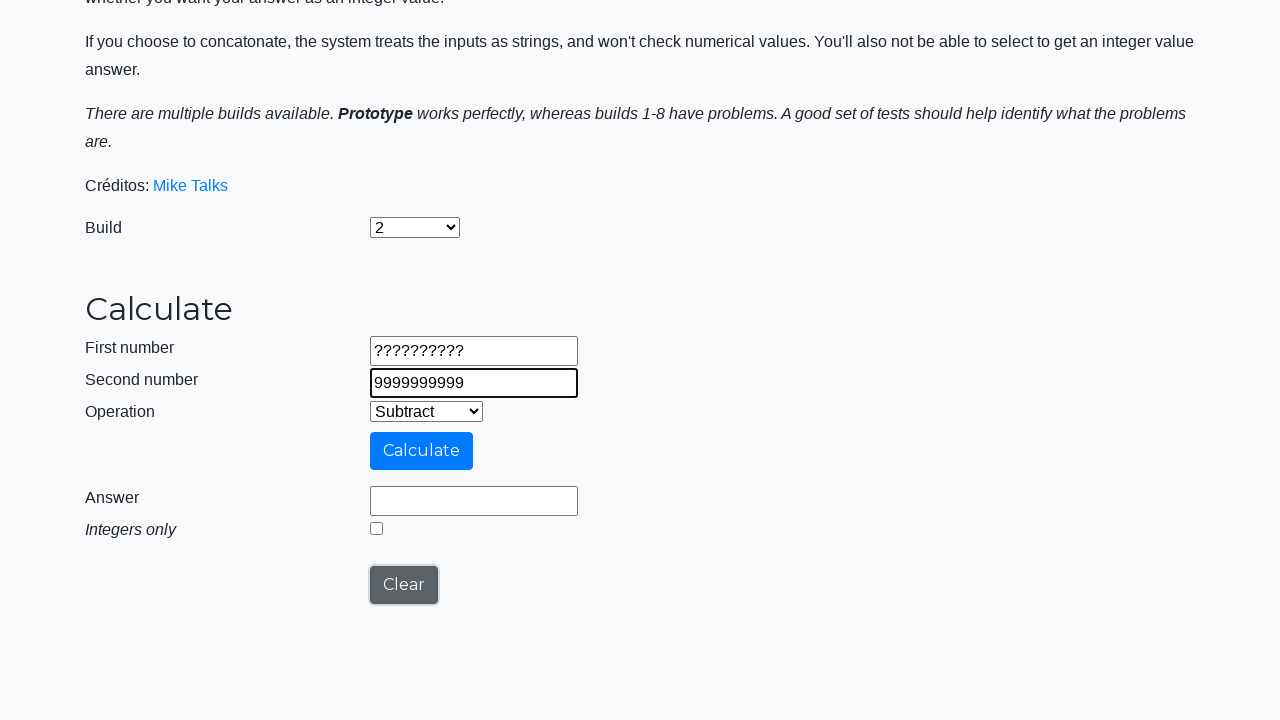

Clicked calculate button with empty first number field at (422, 451) on #calculateButton
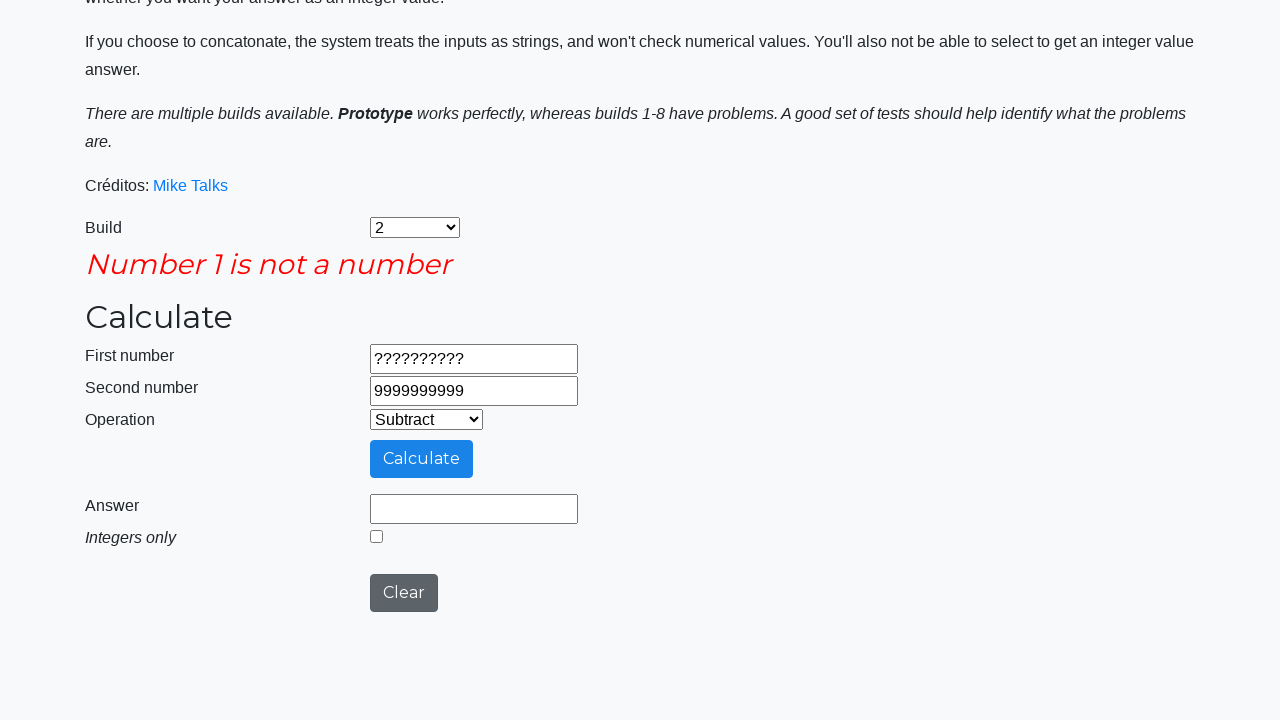

Answer field appeared with result for empty first number scenario
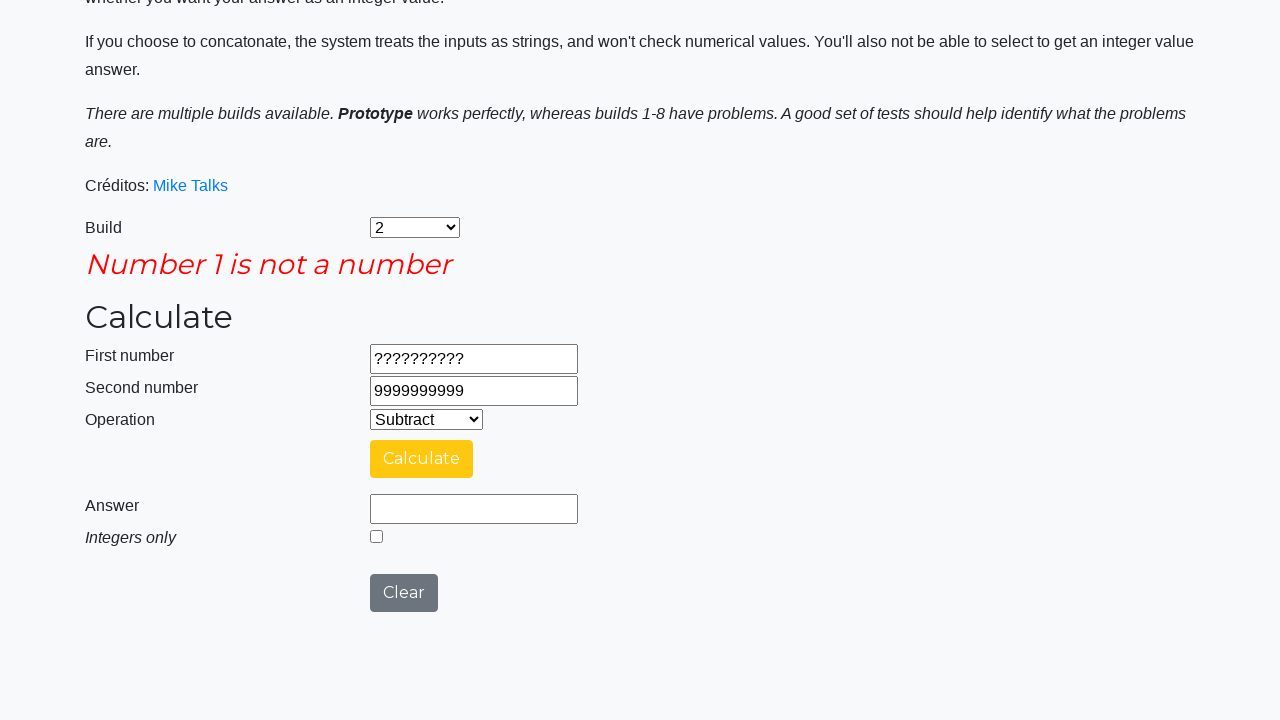

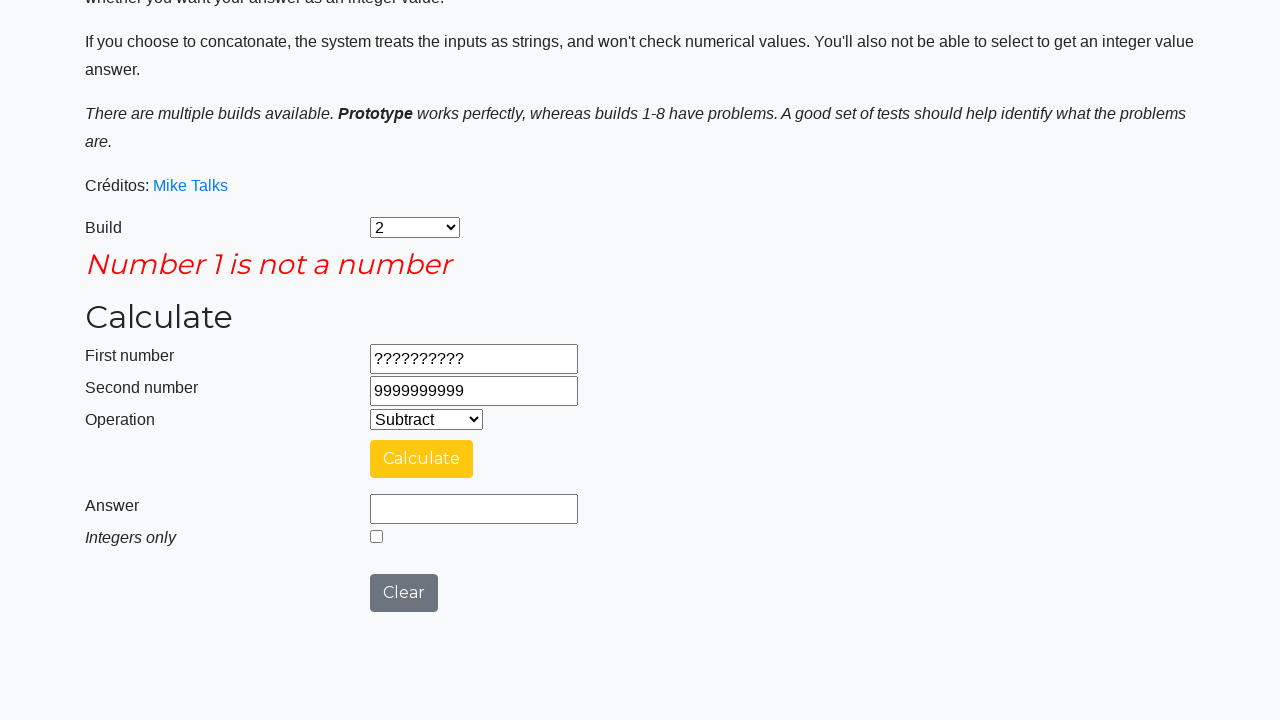